Tests dynamic controls by clicking Remove button, verifying "It's gone!" message appears, then clicking Add button and verifying "It's back!" message appears using implicit wait approach.

Starting URL: https://the-internet.herokuapp.com/dynamic_controls

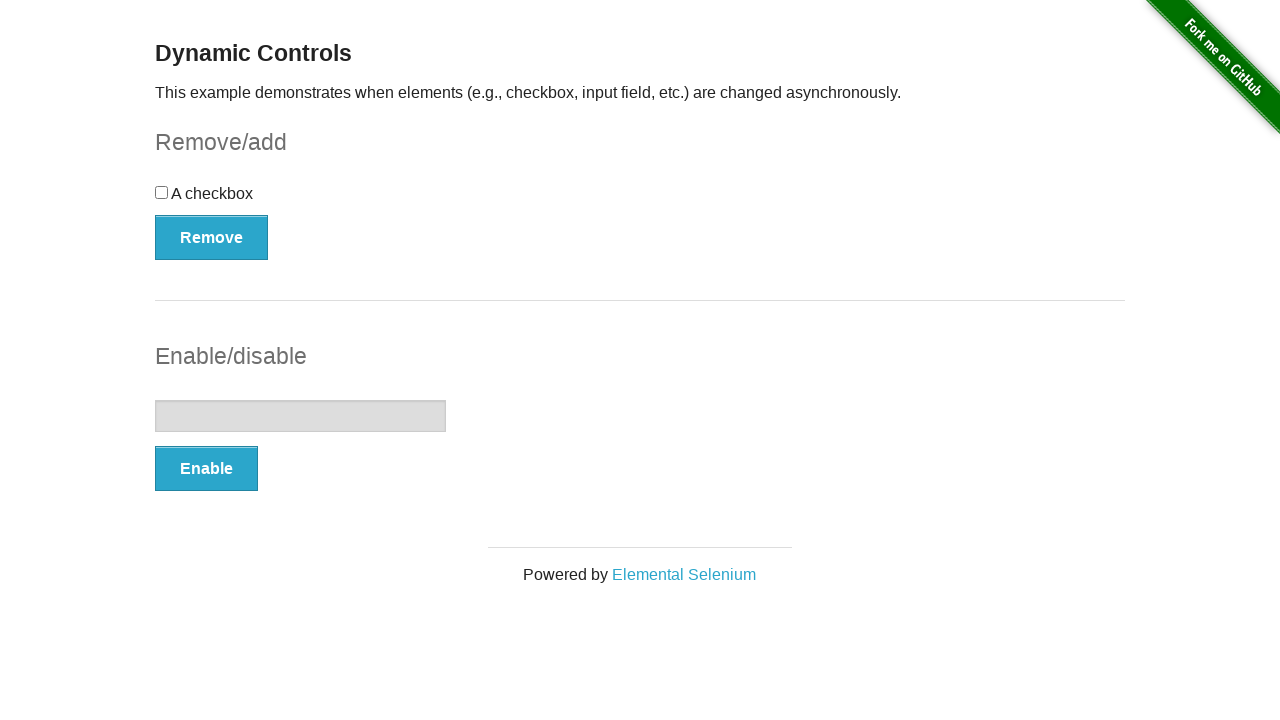

Clicked Remove button at (212, 237) on xpath=//button[.='Remove']
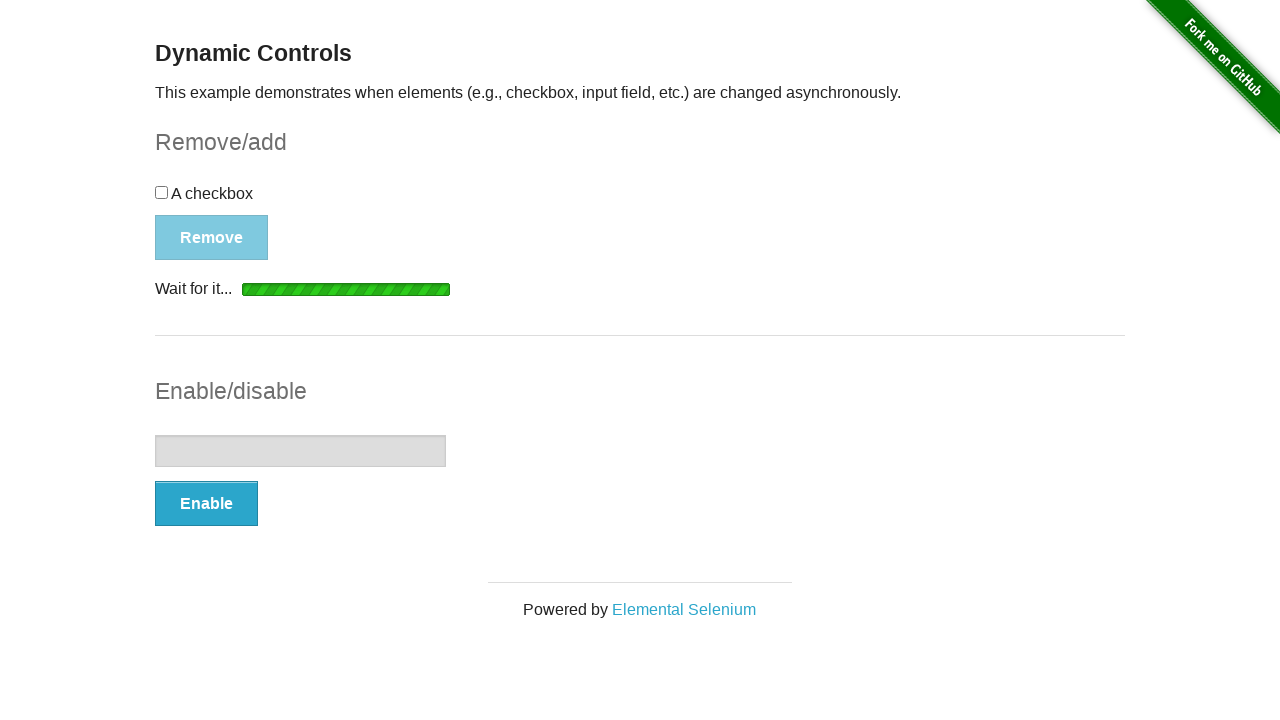

Verified 'It's gone!' message appeared
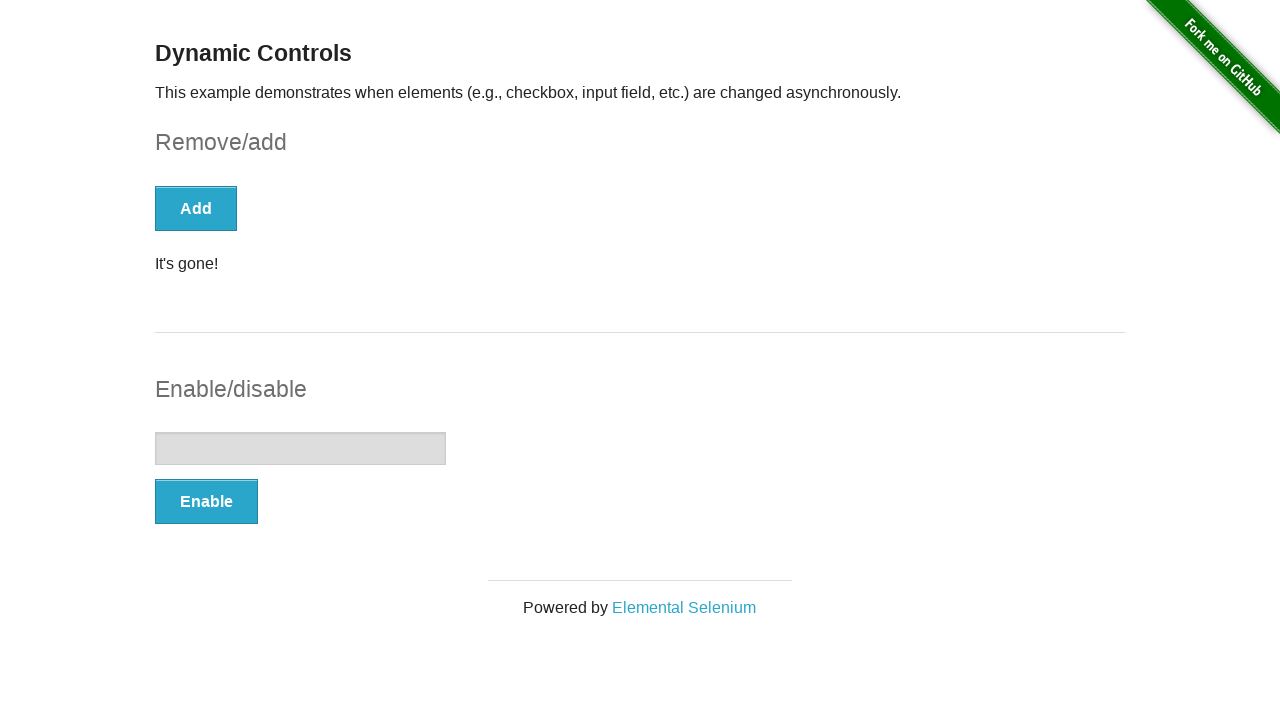

Clicked Add button at (196, 208) on xpath=//button[text()='Add']
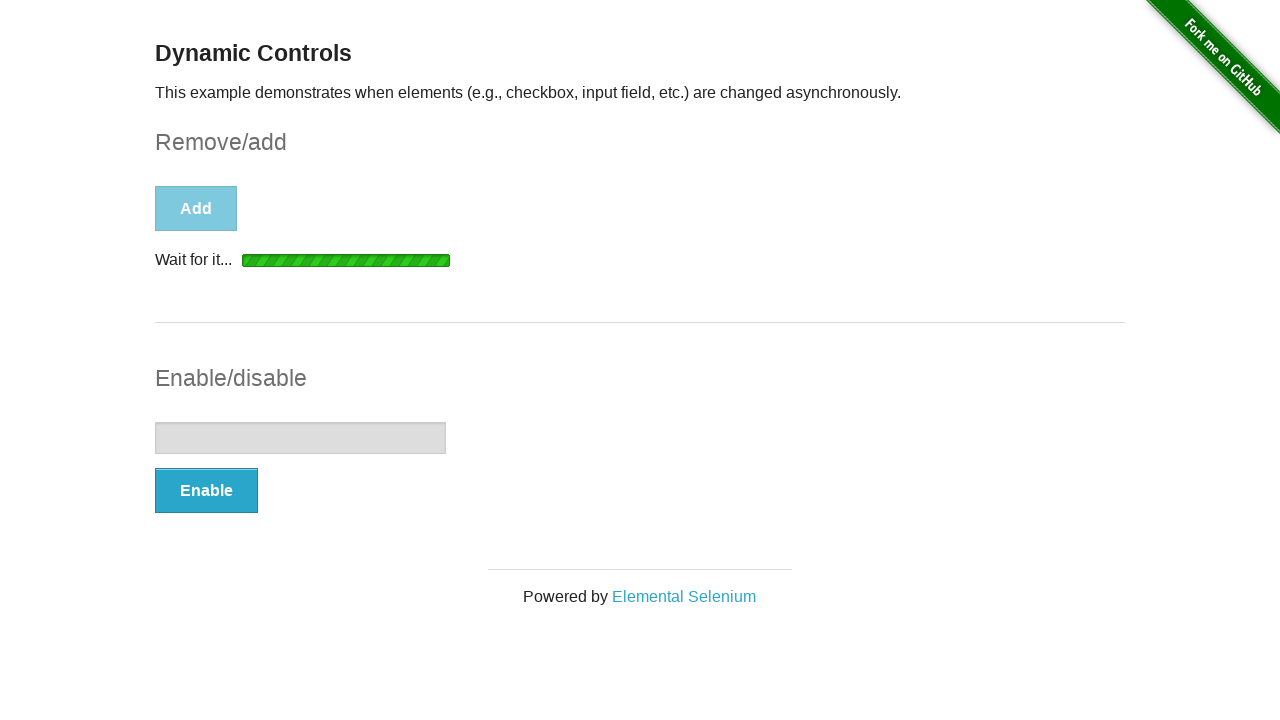

Verified 'It's back!' message appeared
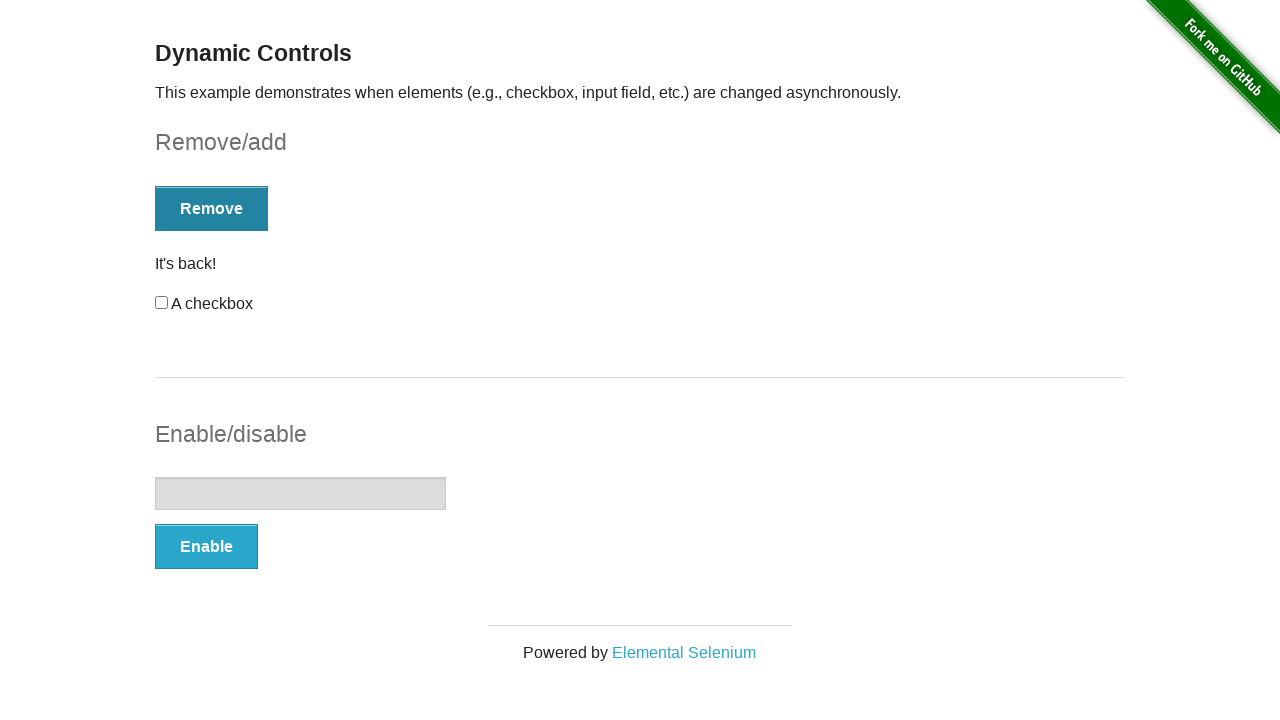

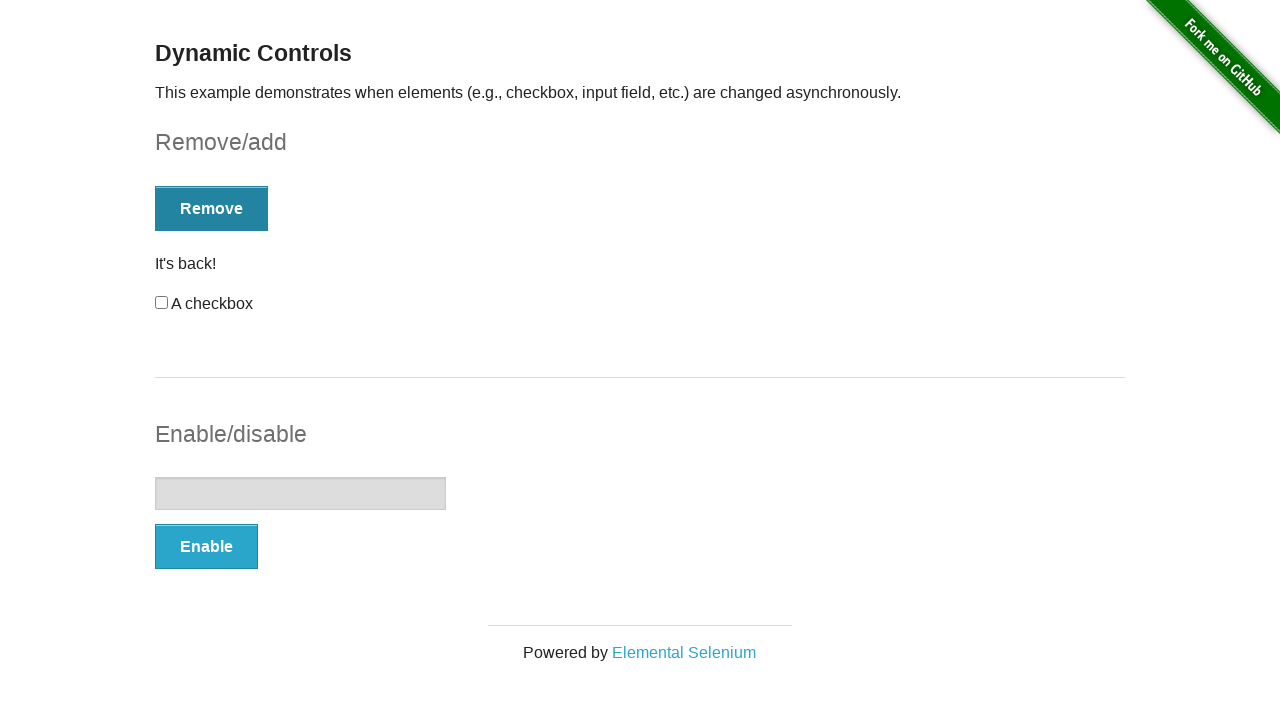